Tests drag and drop functionality on jQuery UI demo page by dragging an element and dropping it onto a target element within an iframe

Starting URL: https://jqueryui.com/droppable/

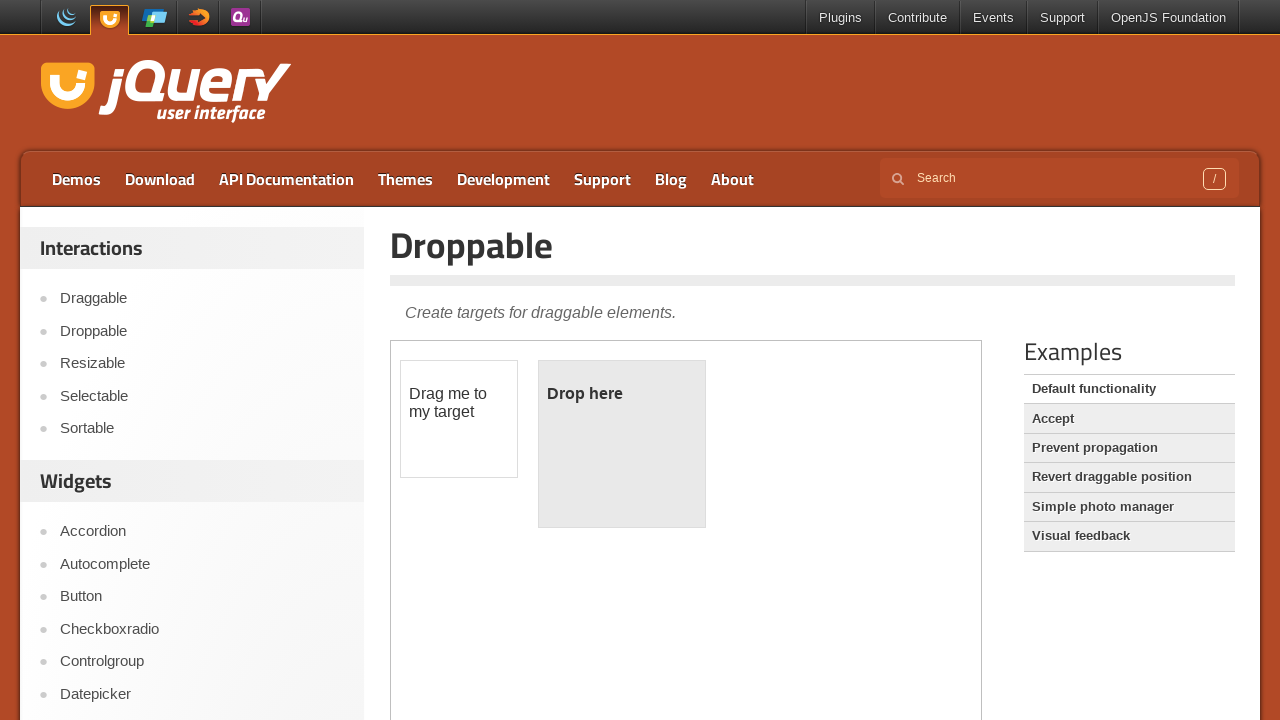

Clicked on 'Droppable' link at (813, 245) on text=Droppable
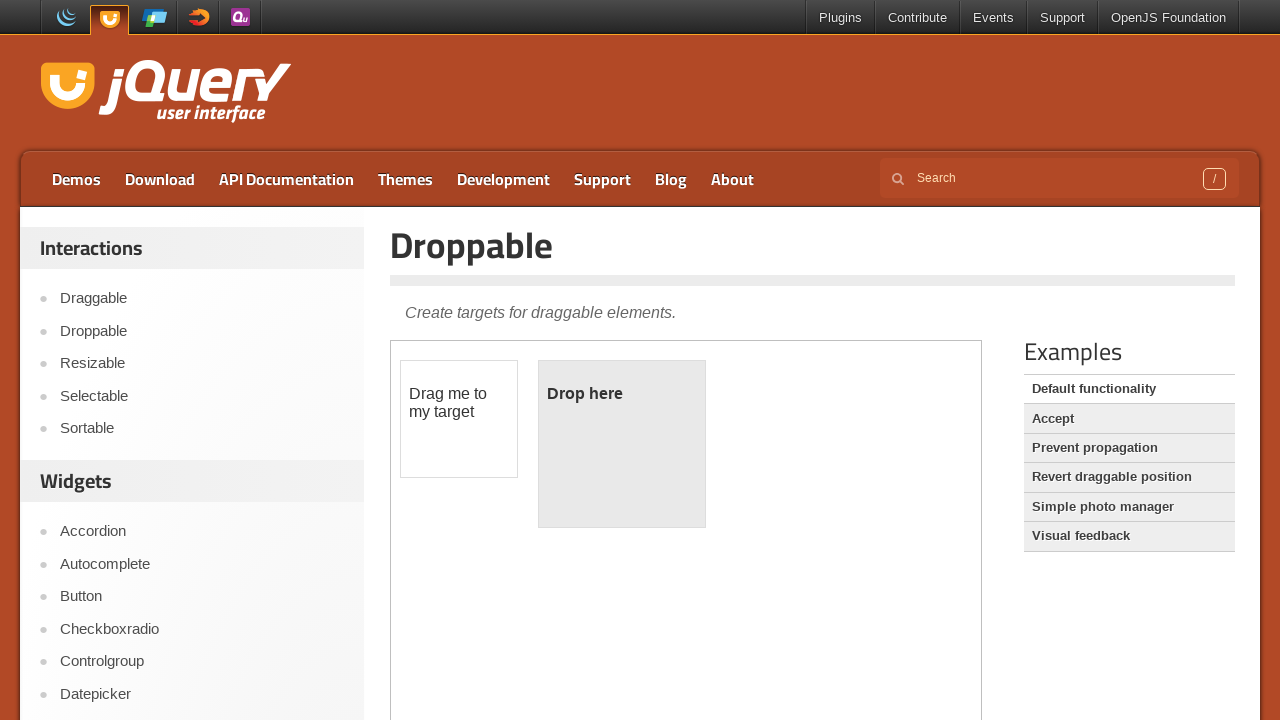

Located iframe containing drag and drop demo
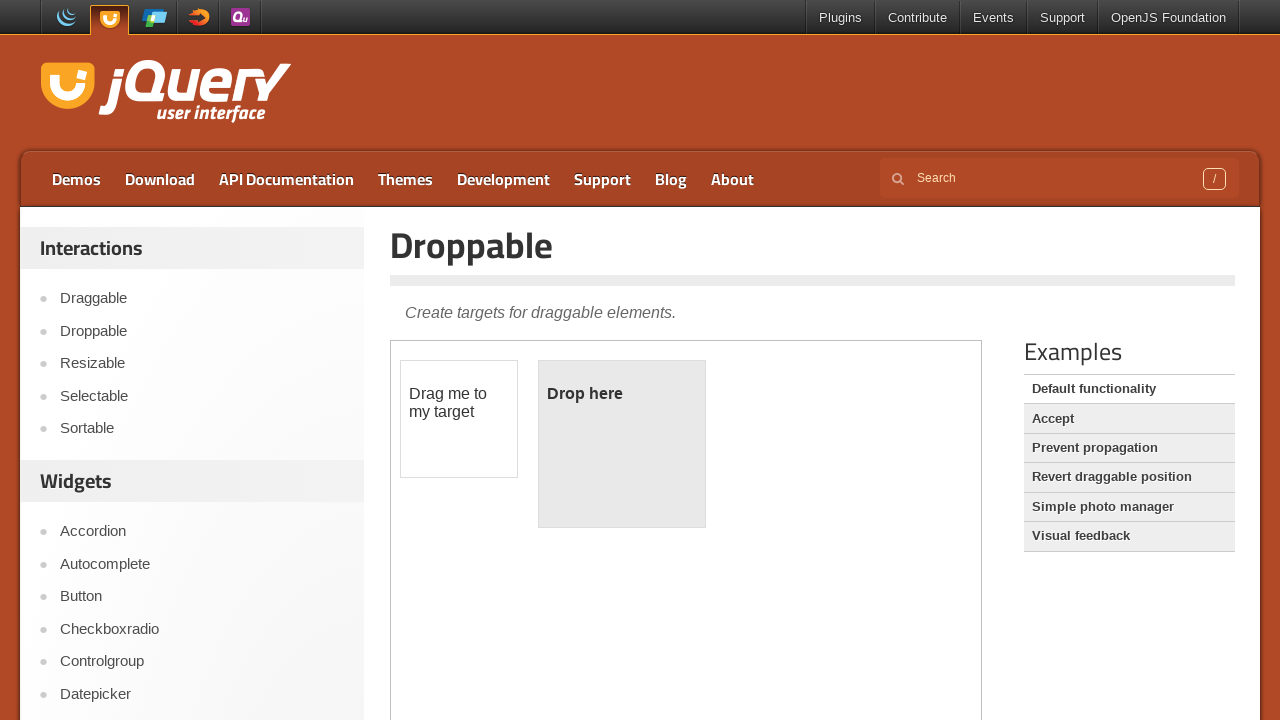

Draggable element became visible
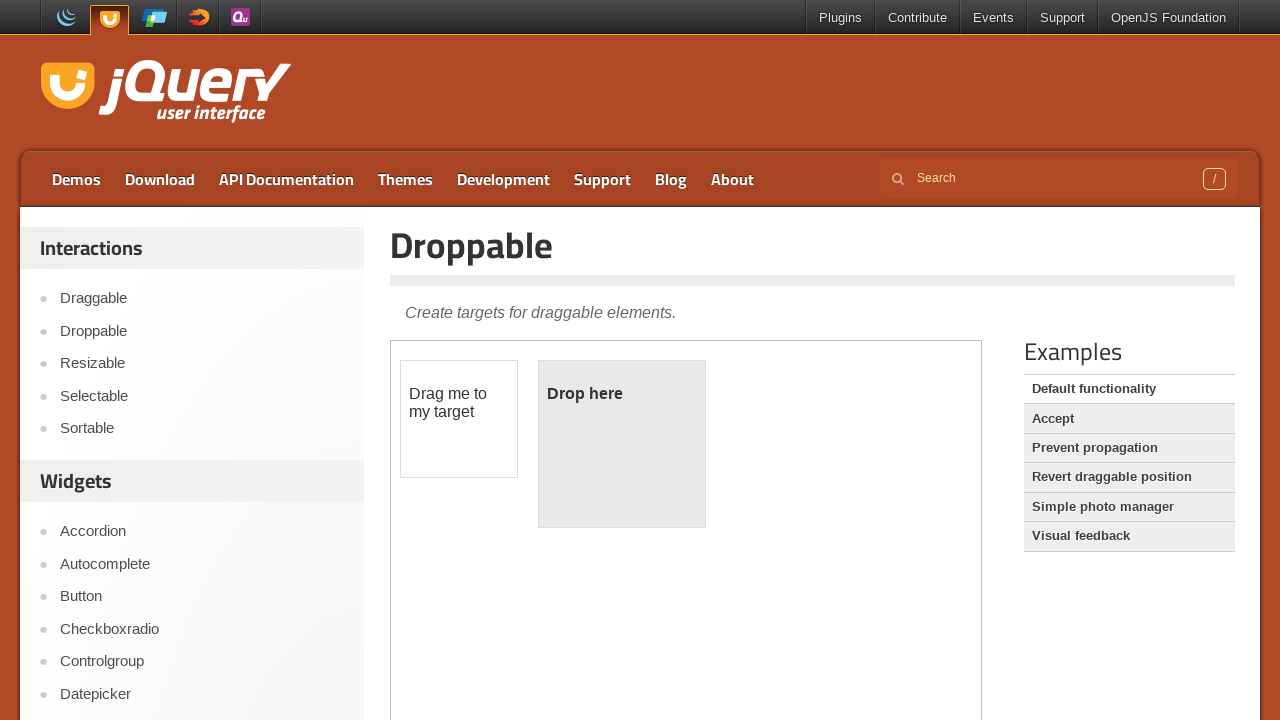

Located draggable source element
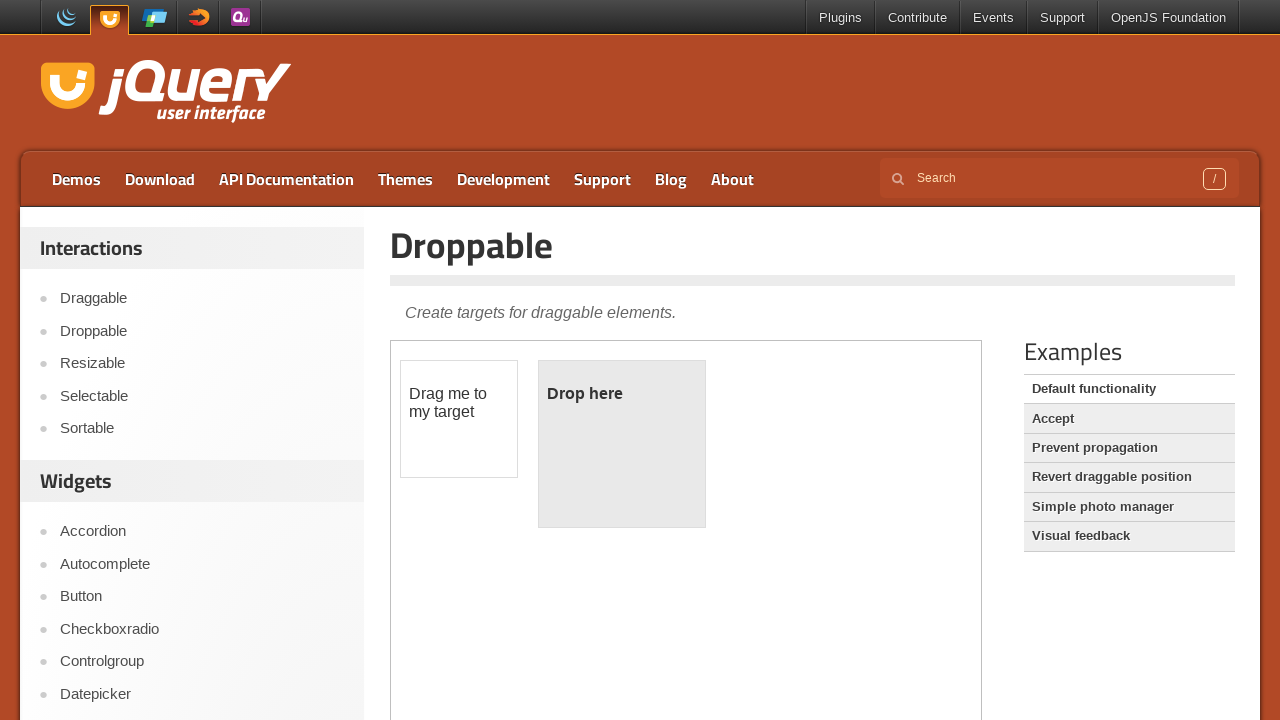

Located droppable target element
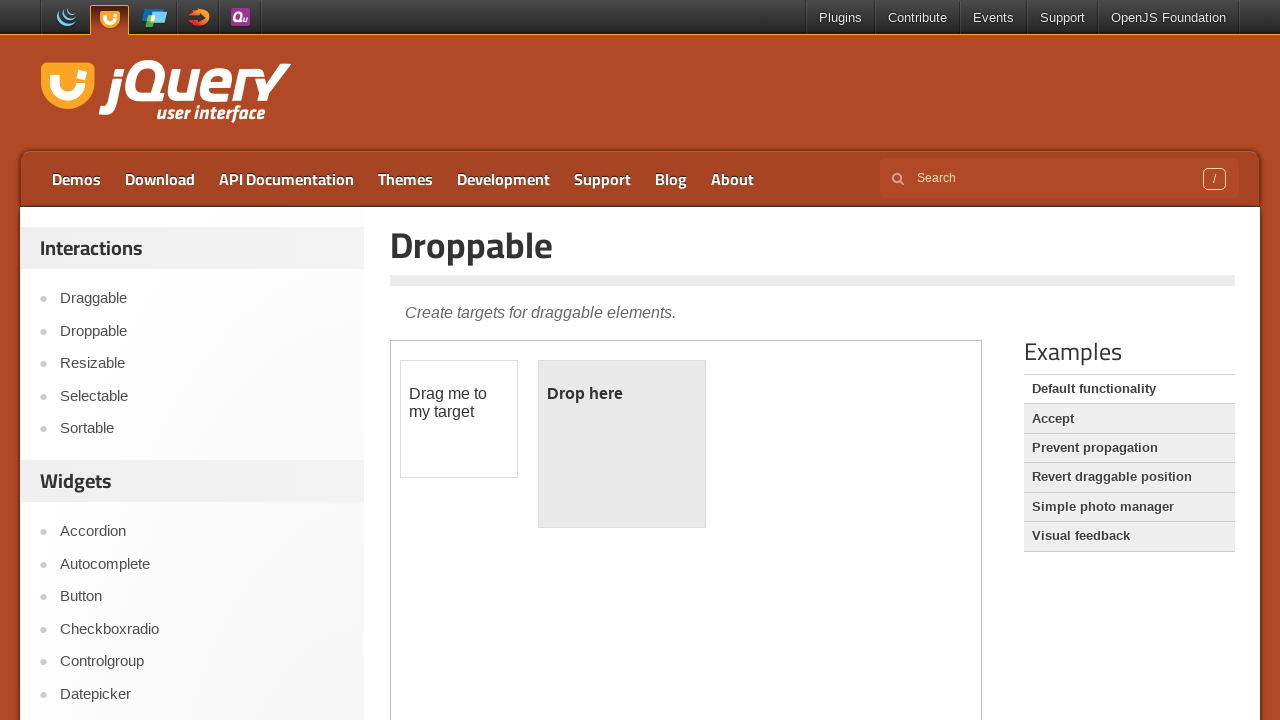

Dragged element onto target and dropped it at (622, 444)
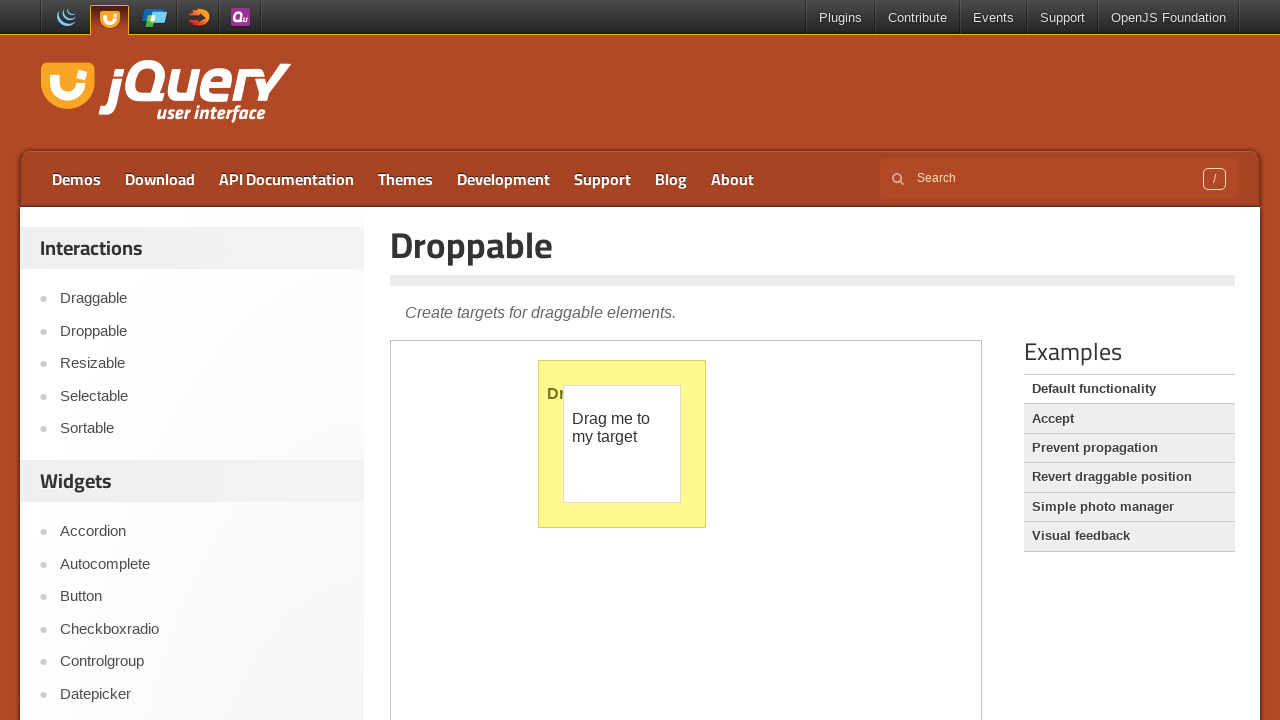

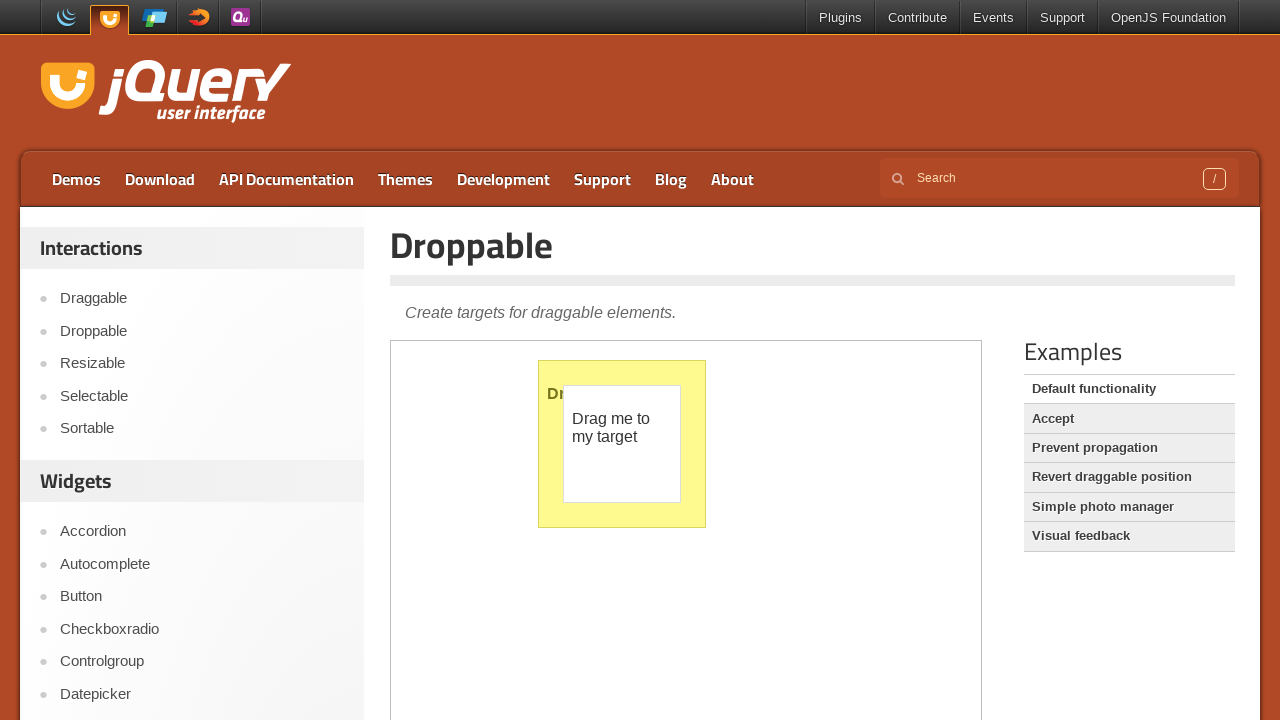